Tests submit button click and handles the alert that appears

Starting URL: https://selectorshub.com/xpath-practice-page/

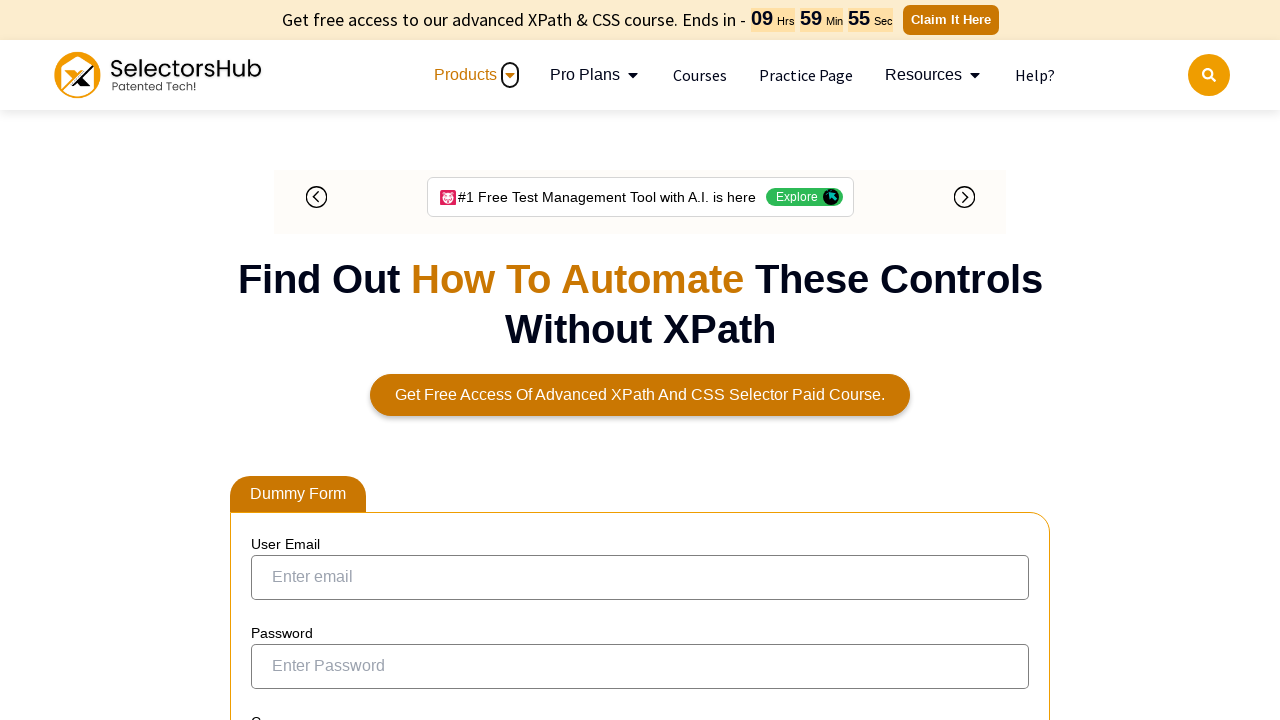

Set up dialog handler to accept alerts
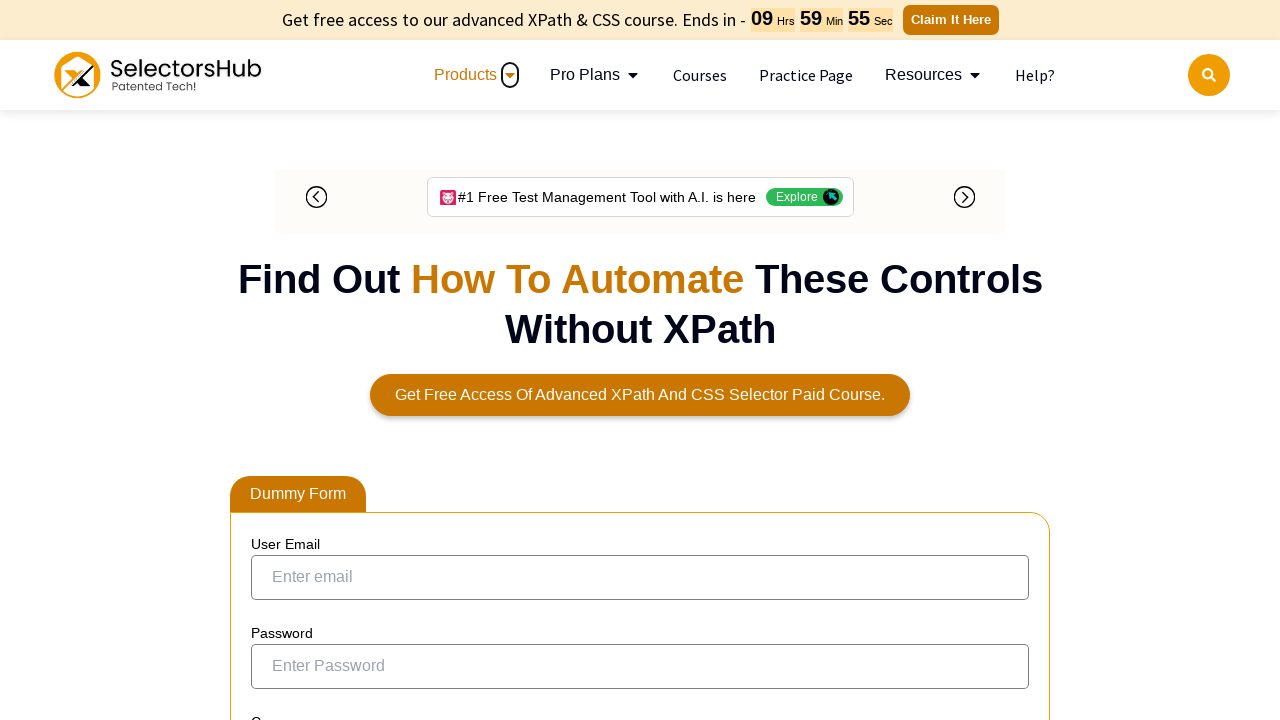

Clicked Submit button at (296, 361) on xpath=//button[text()='Submit']
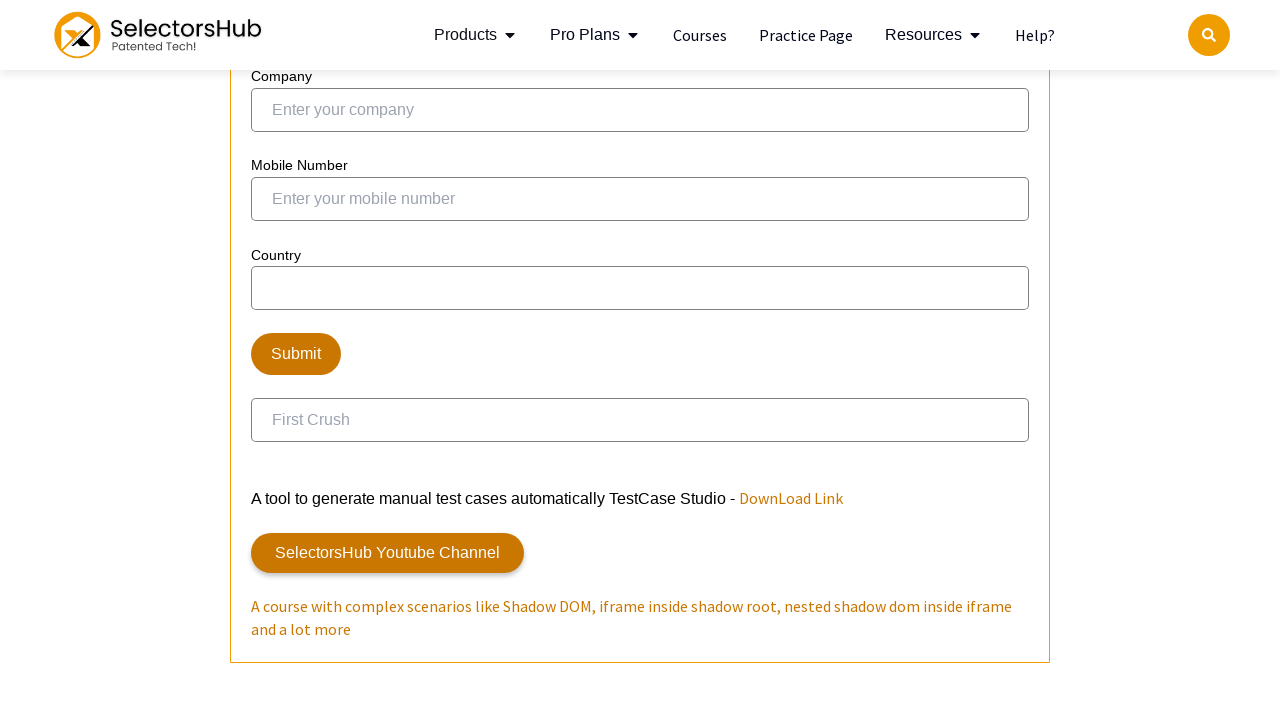

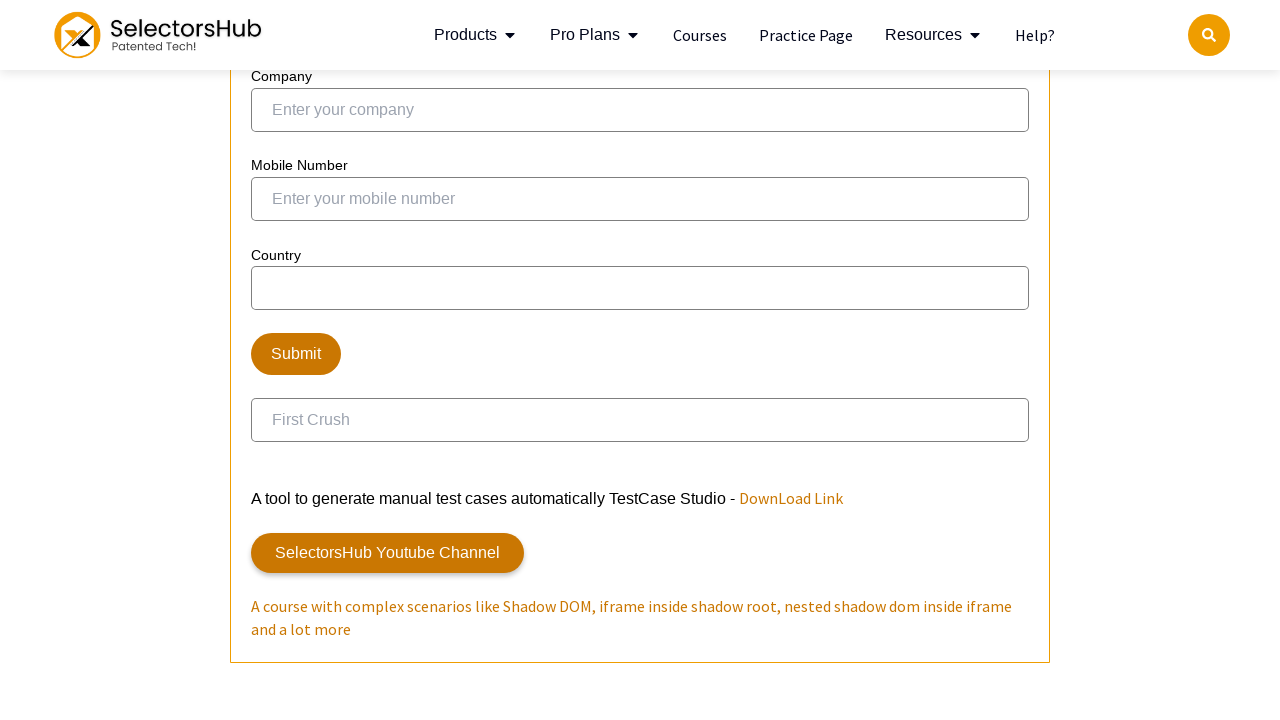